Navigates to a timestamp conversion tool, retrieves the page title and input value, scrolls to the bottom, and verifies the page title.

Starting URL: https://tool.lu/timestamp/

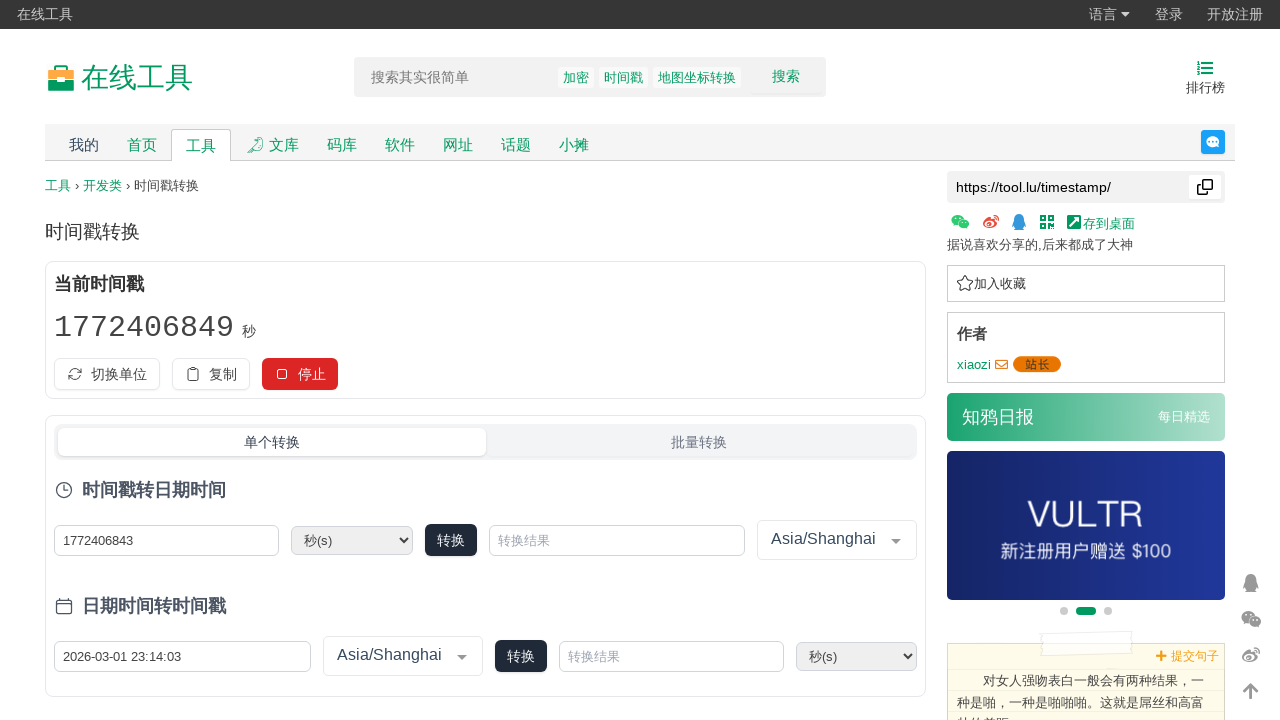

Retrieved and printed the page title
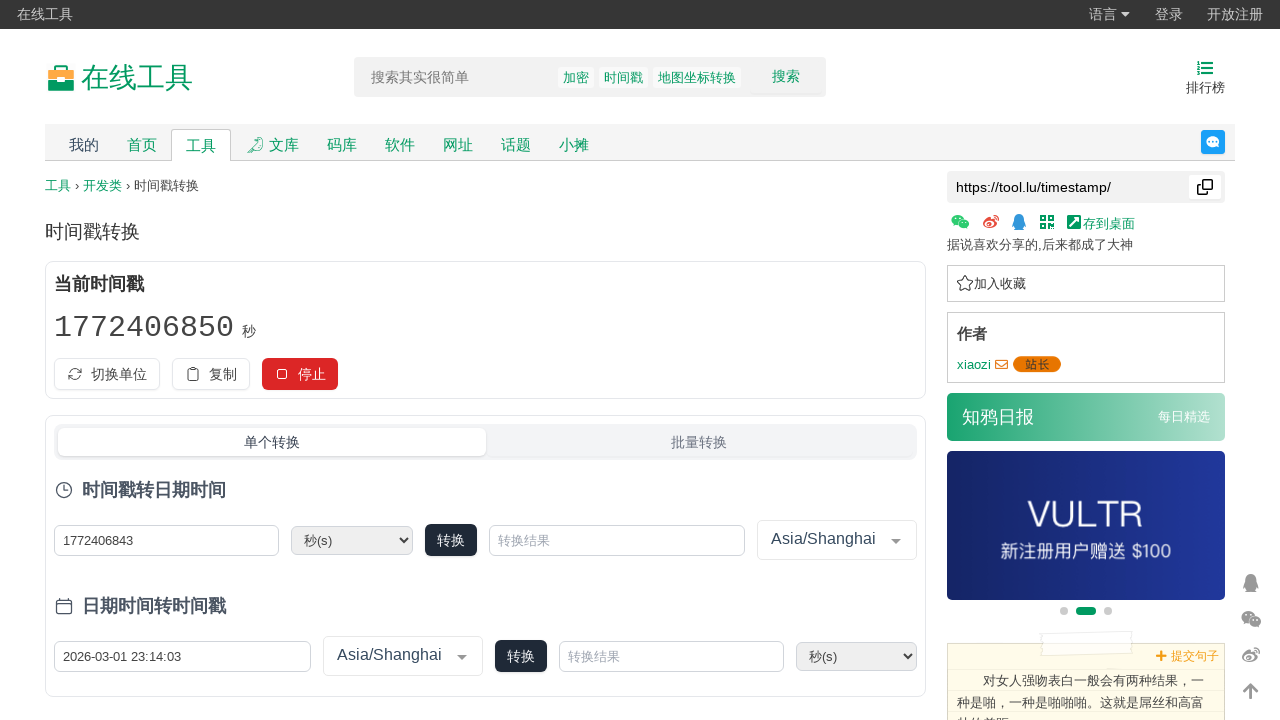

Retrieved input value from timestamp field
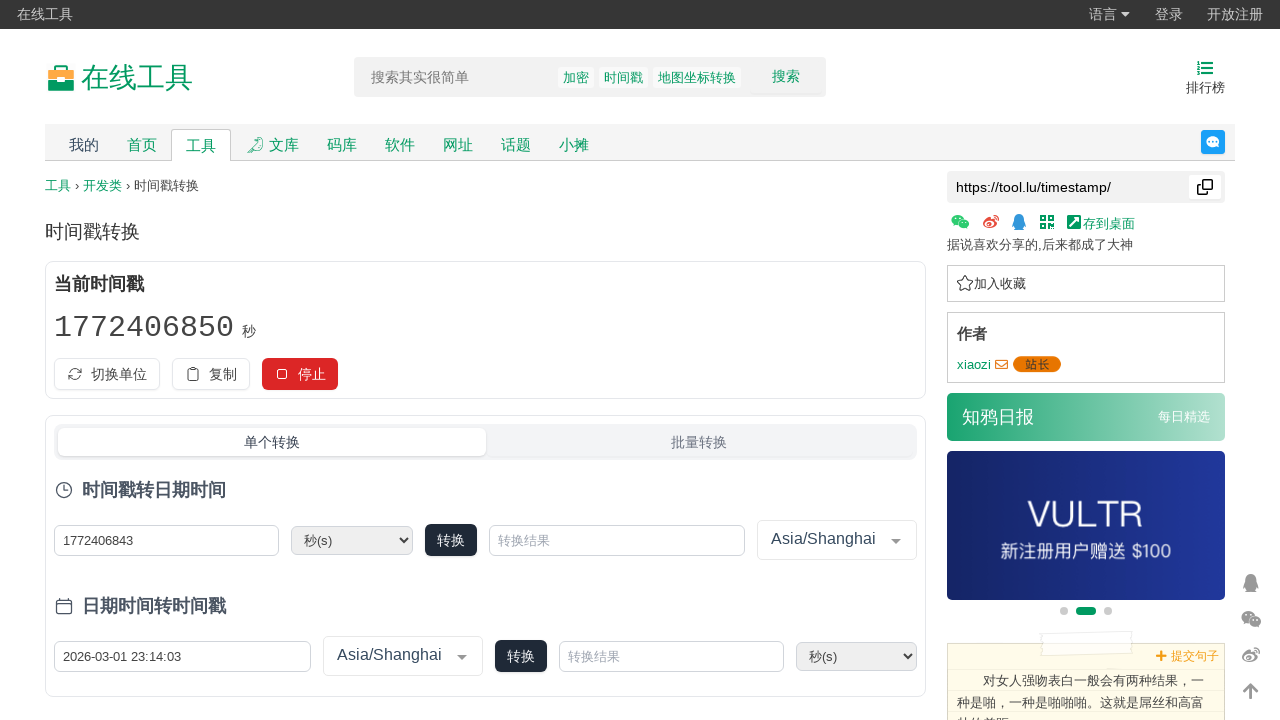

Printed the timestamp input value
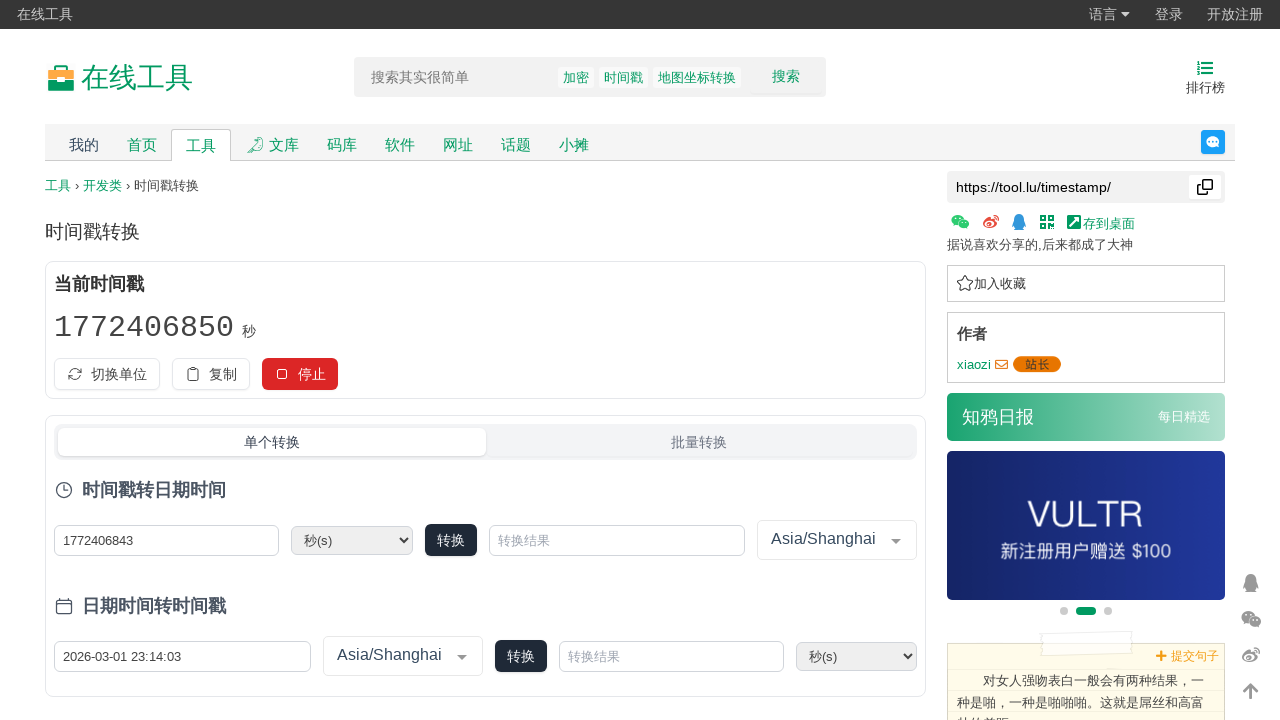

Scrolled to the bottom of the page
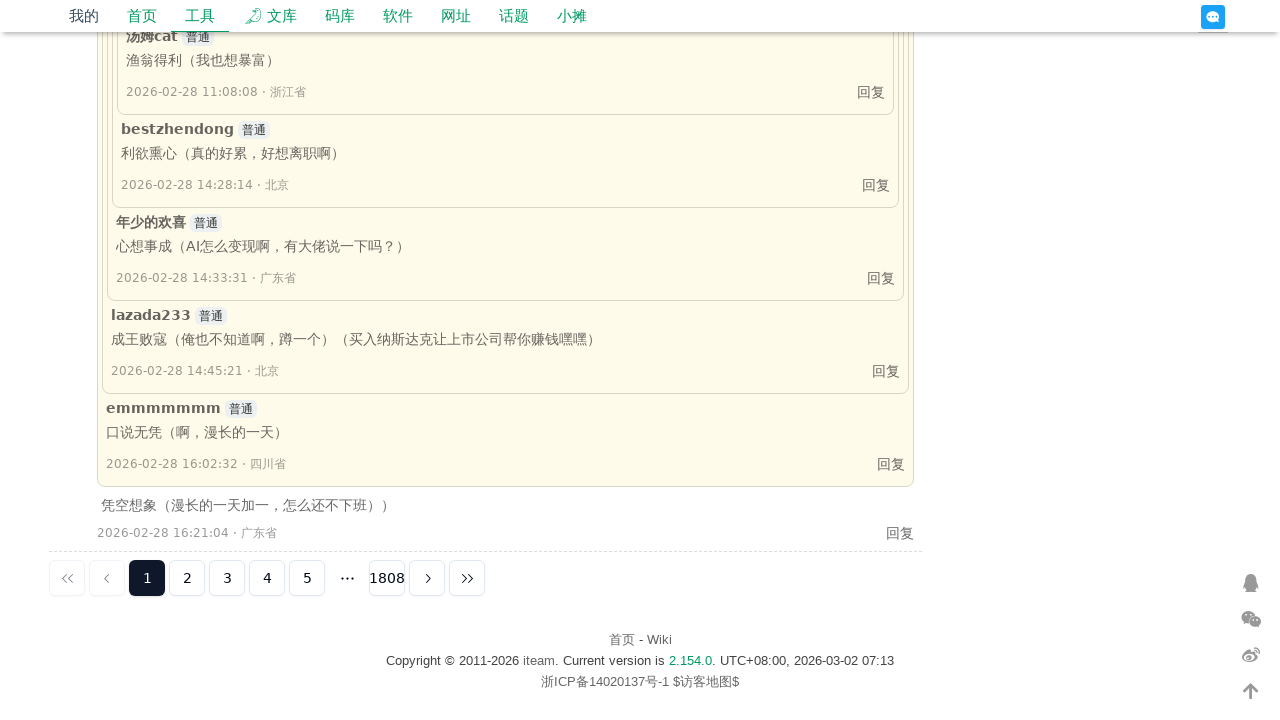

Verified page title matches expected value '时间戳(Unix timestamp)转换工具 - 在线工具'
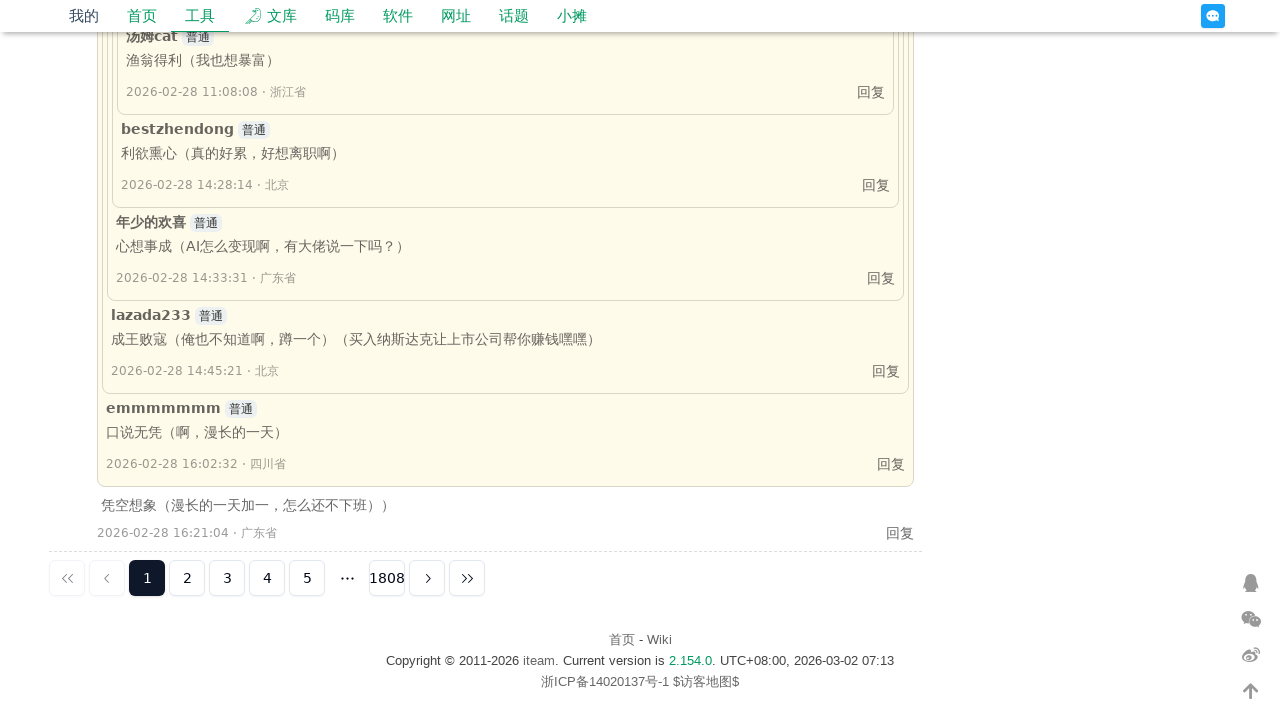

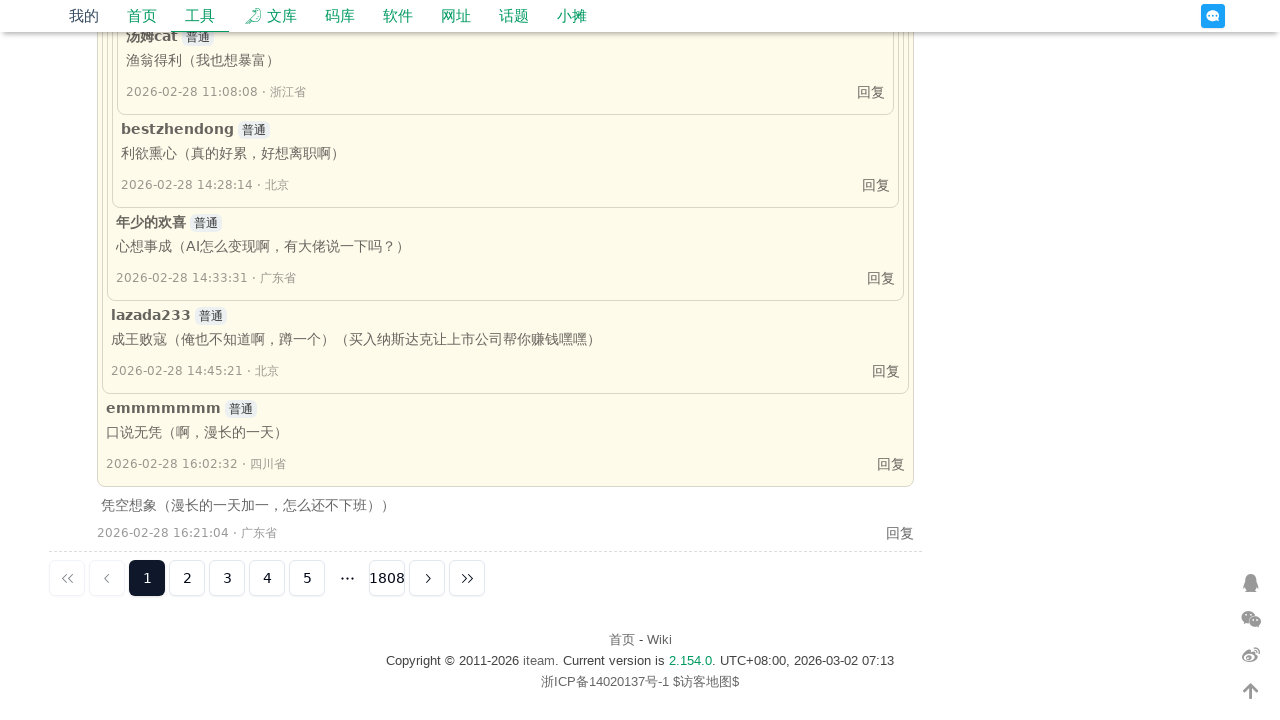